Tests file upload functionality by clicking the upload target area and uploading a file to a demo upload form

Starting URL: https://formstone.it/components/upload/demo/

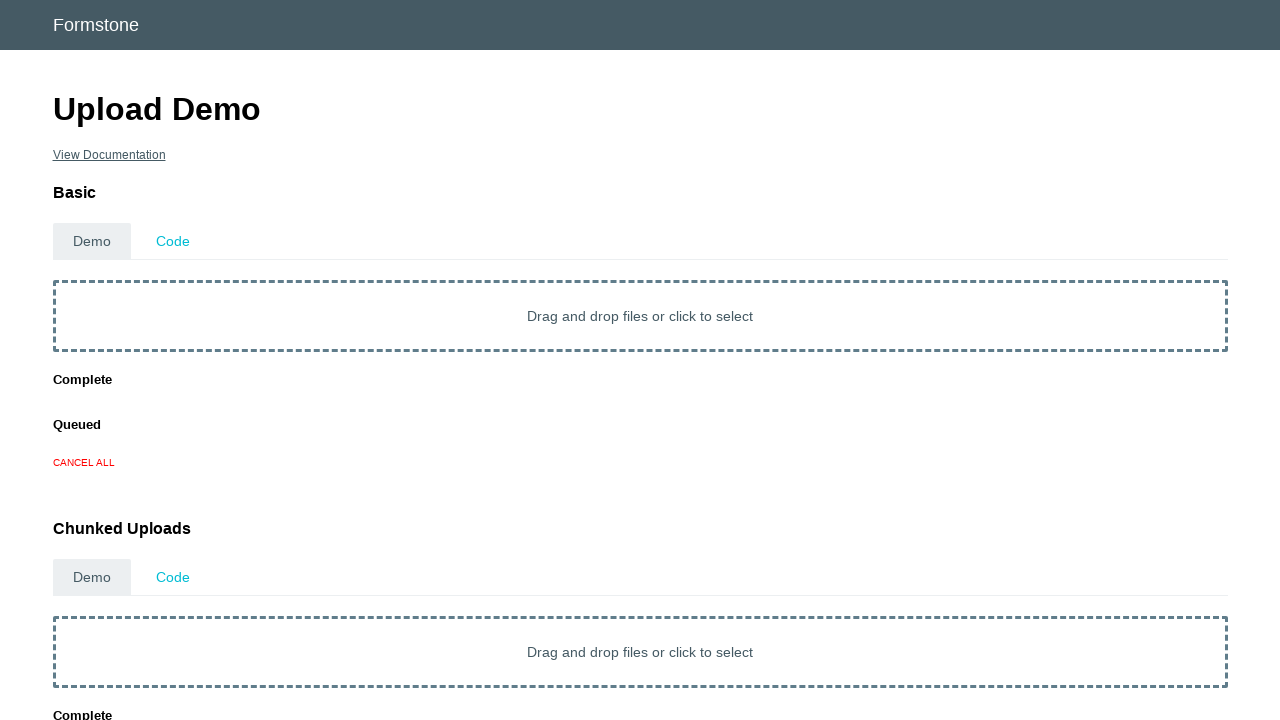

Created temporary test file for upload
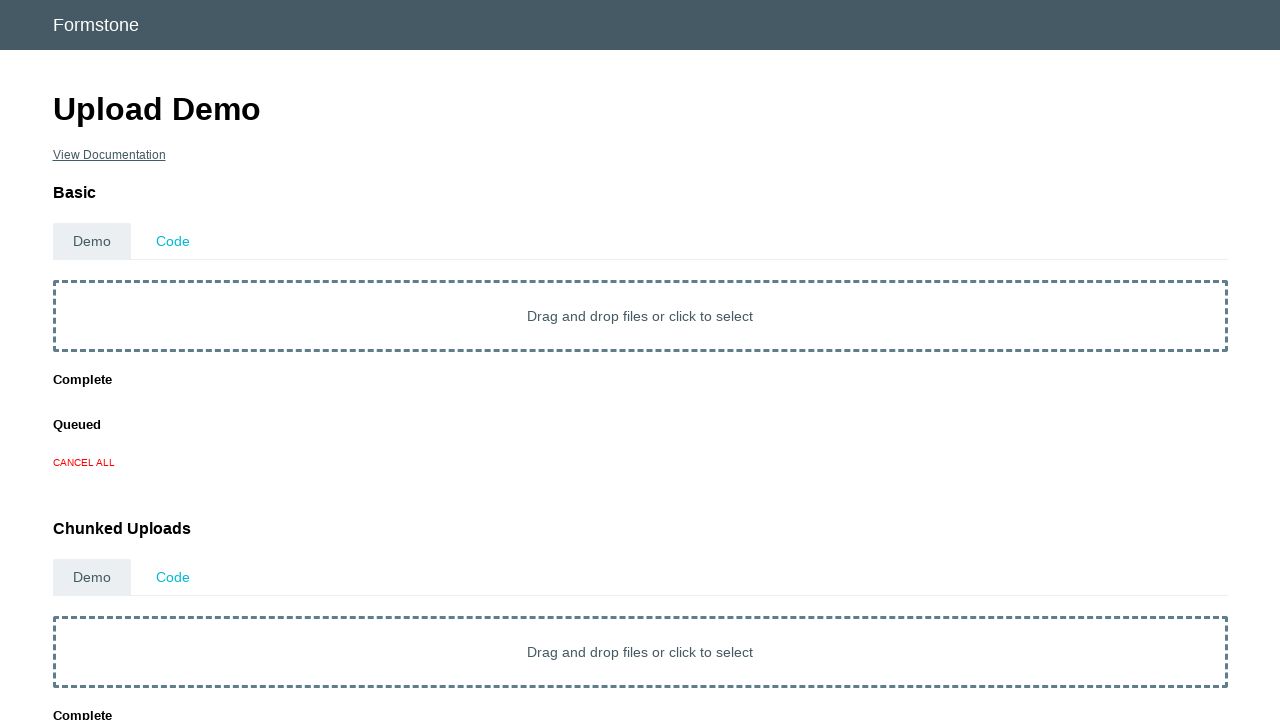

Clicked on the upload target area at (640, 316) on (//div[@class='fs-upload-target'][normalize-space()='Drag and drop files or clic
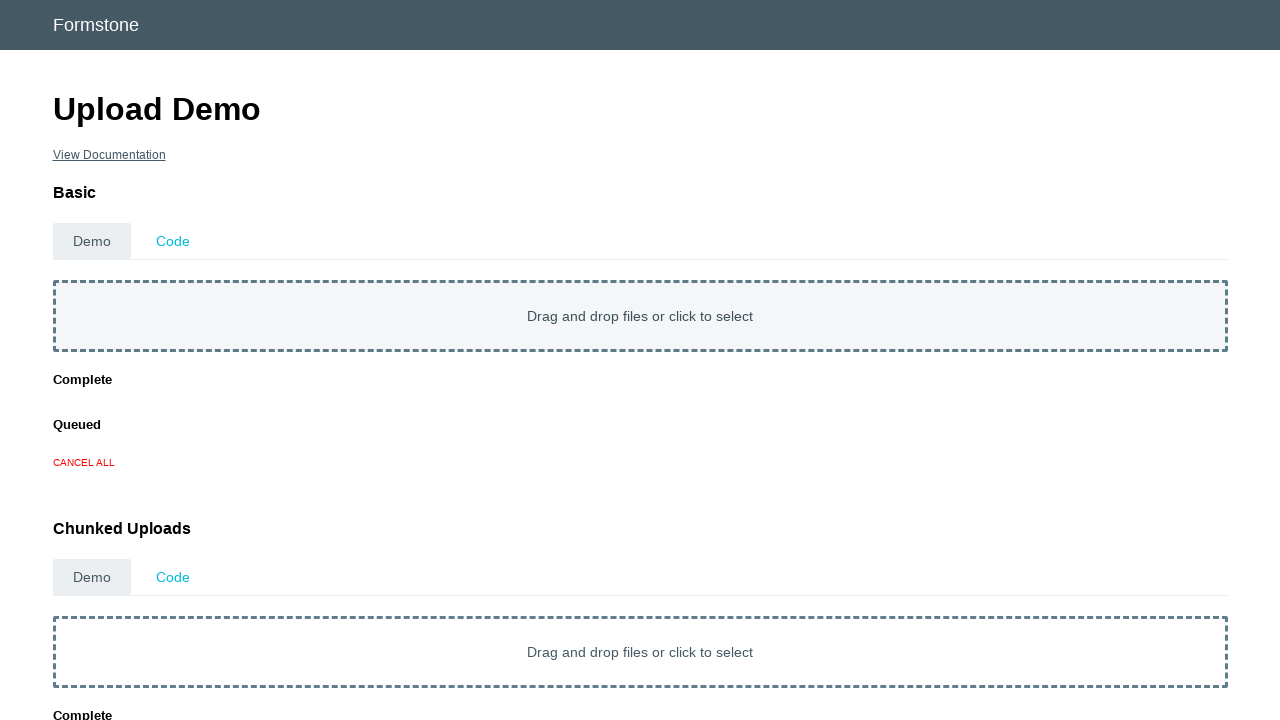

Set input file to upload temporary test file
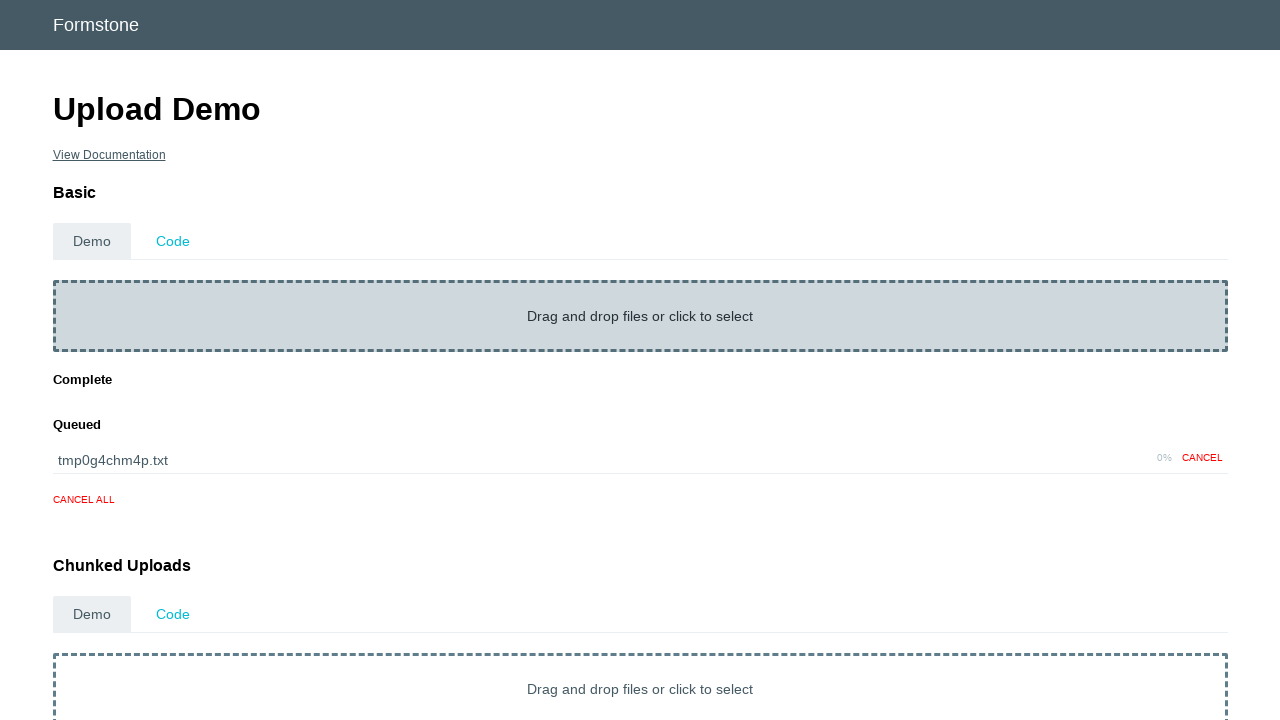

Waited 3 seconds for upload to process
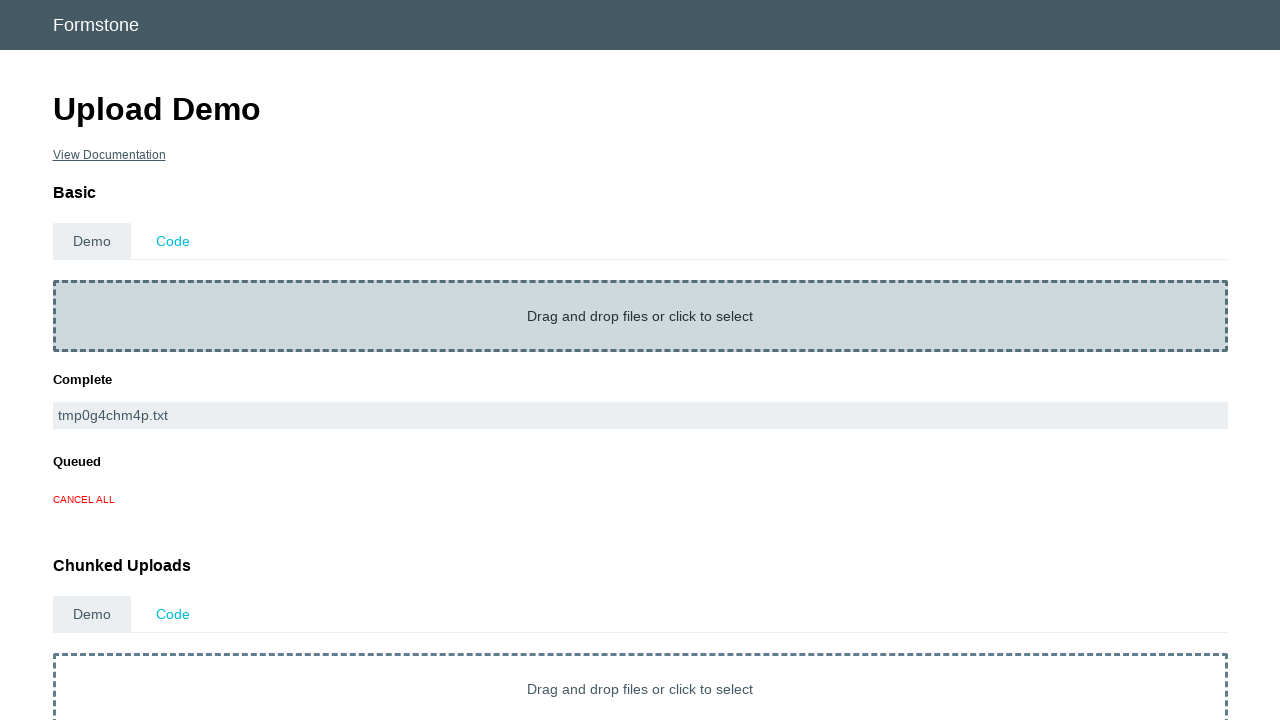

Cleaned up temporary test file
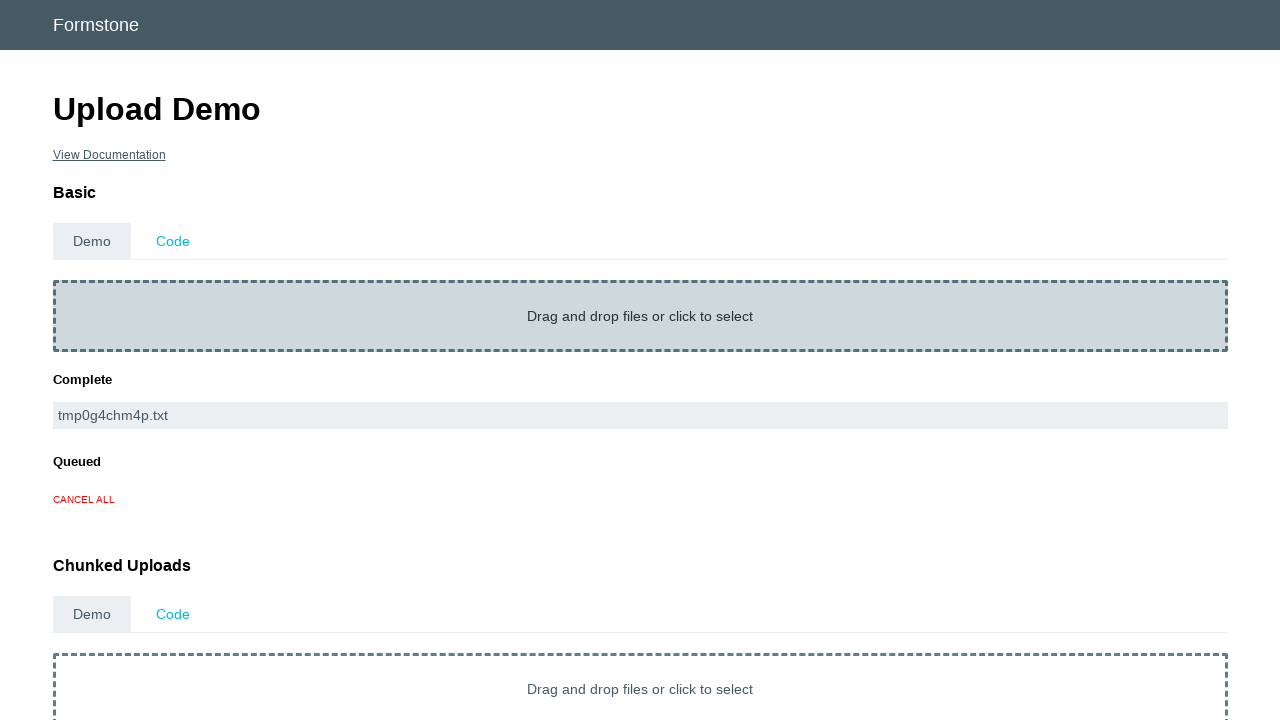

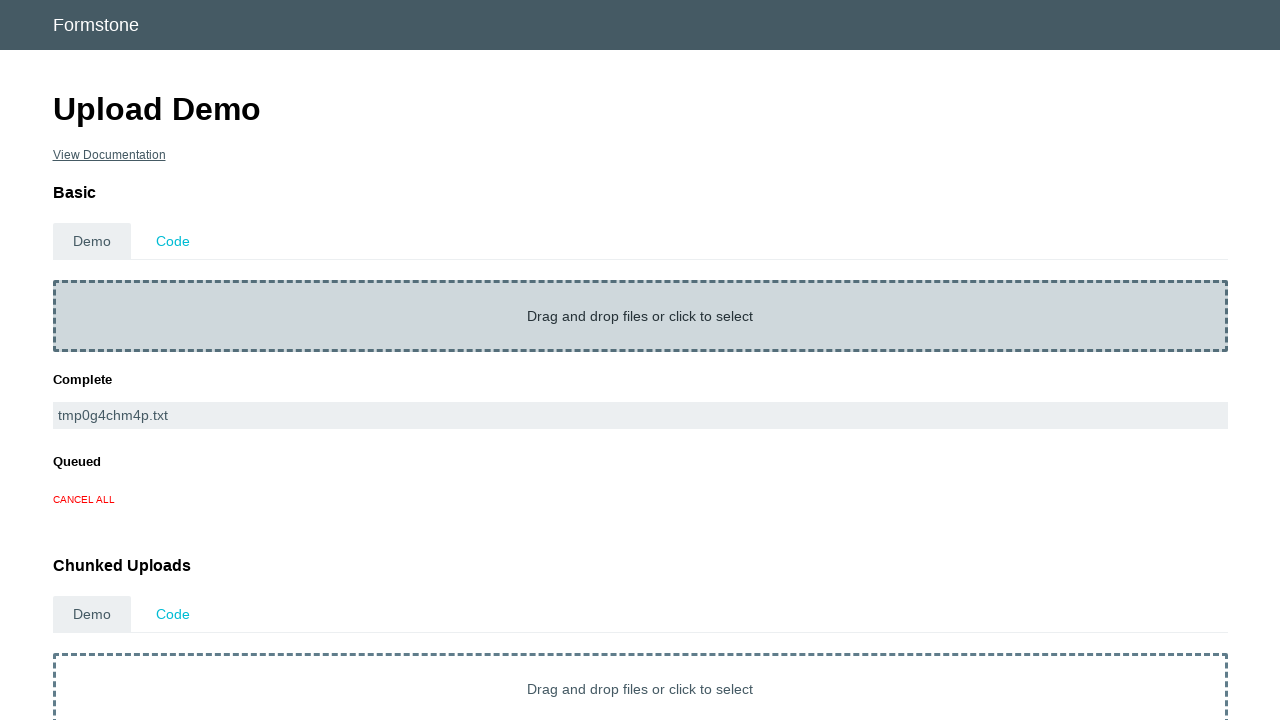